Verifies that a promotional link on the page has the correct href attribute pointing to documents-request page

Starting URL: https://www.rahulshettyacademy.com/loginpagePractise/

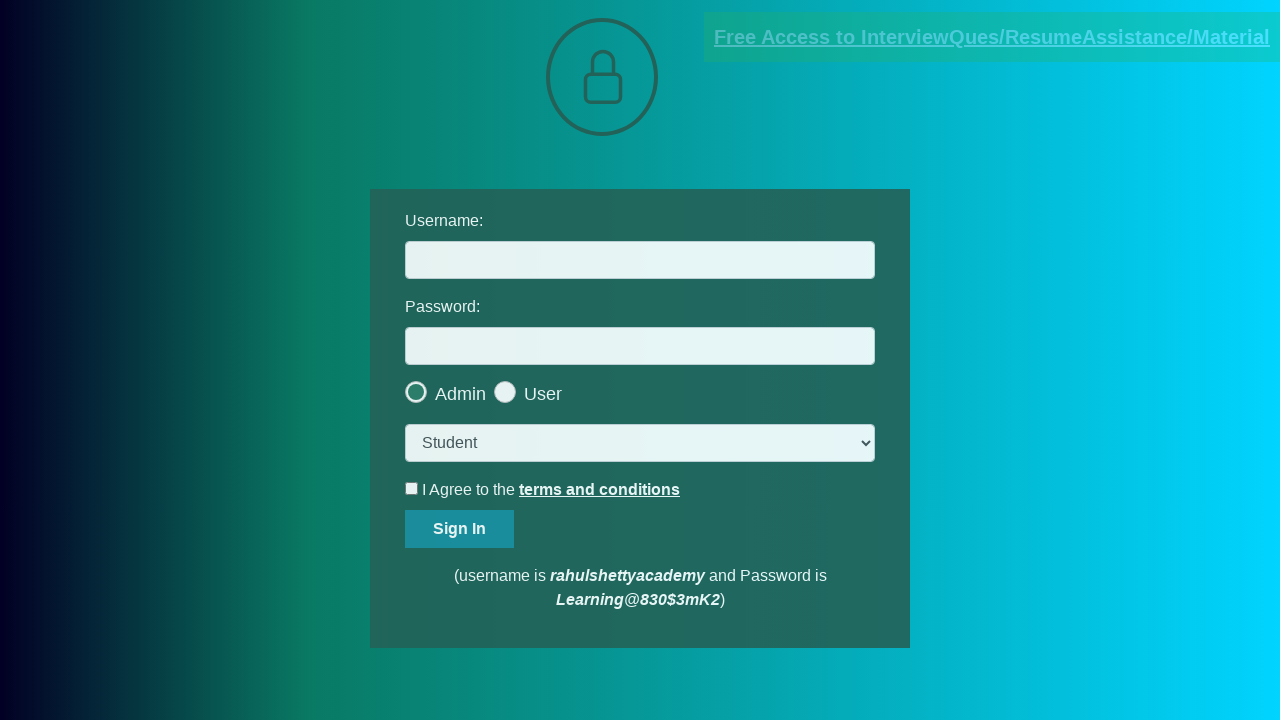

Located promotional link with text 'Free Access to InterviewQues/ResumeAssistance/Material'
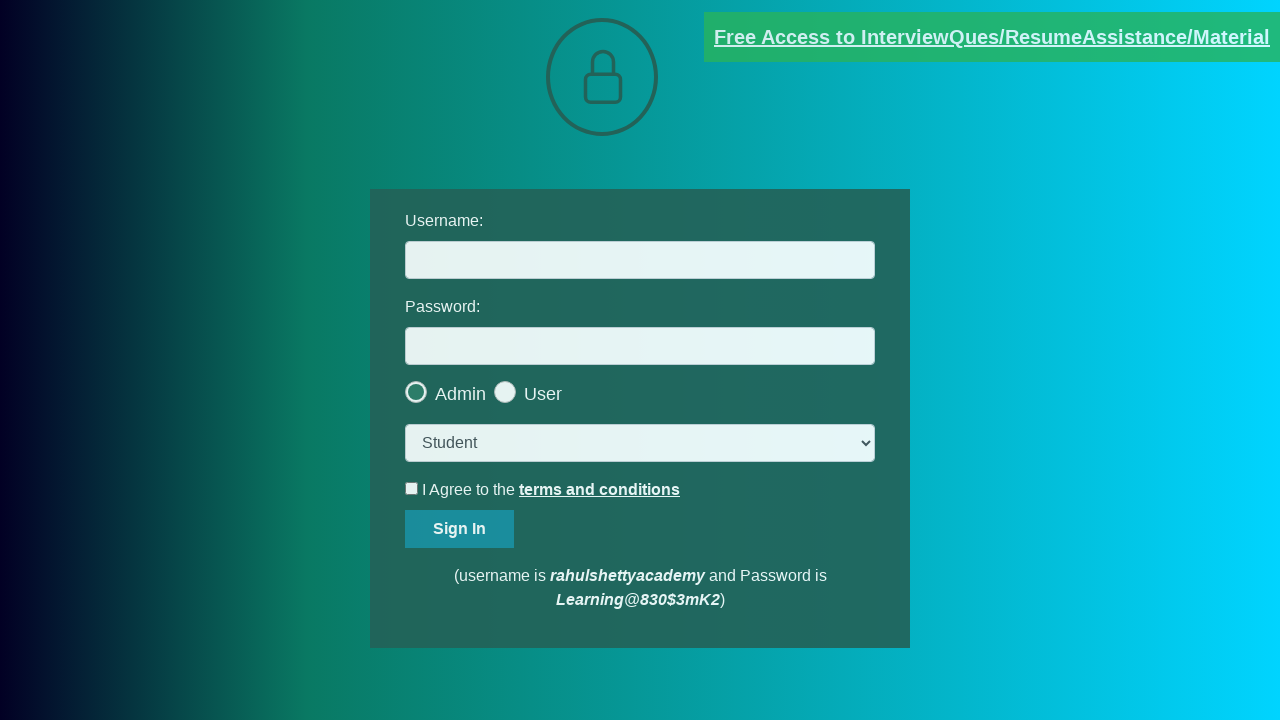

Promotional link became visible
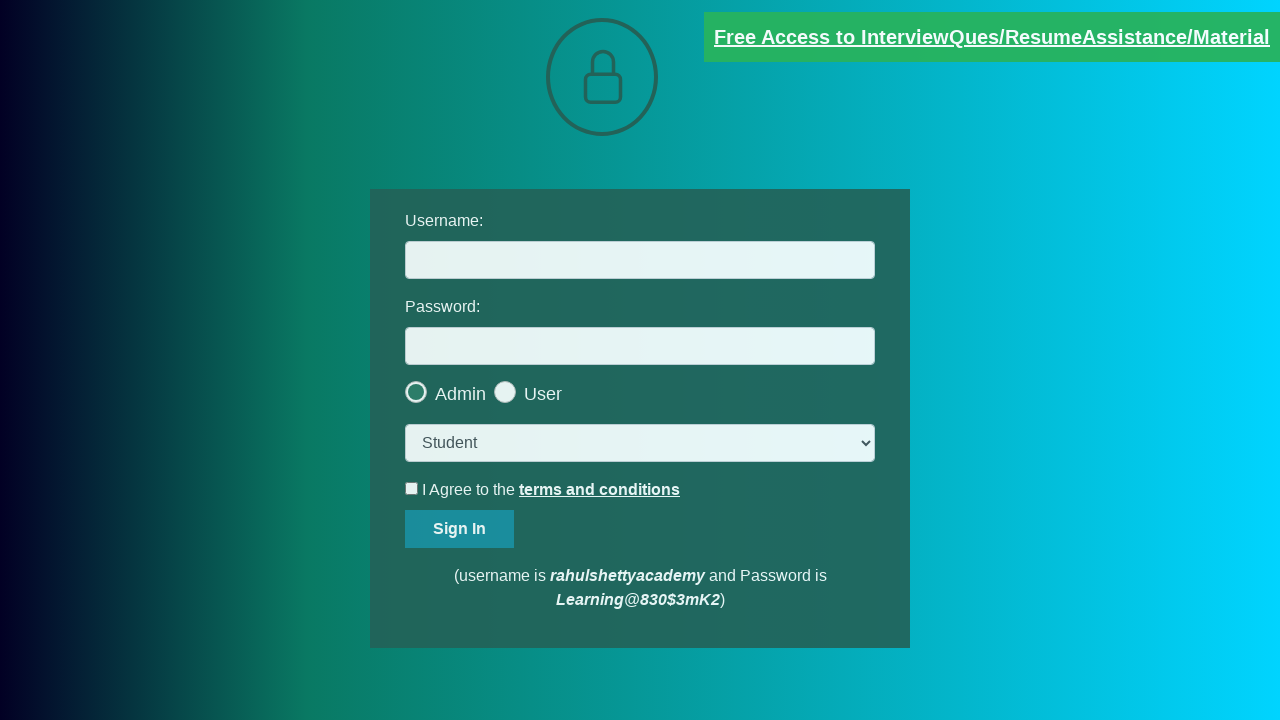

Retrieved href attribute from promotional link: 'https://rahulshettyacademy.com/documents-request'
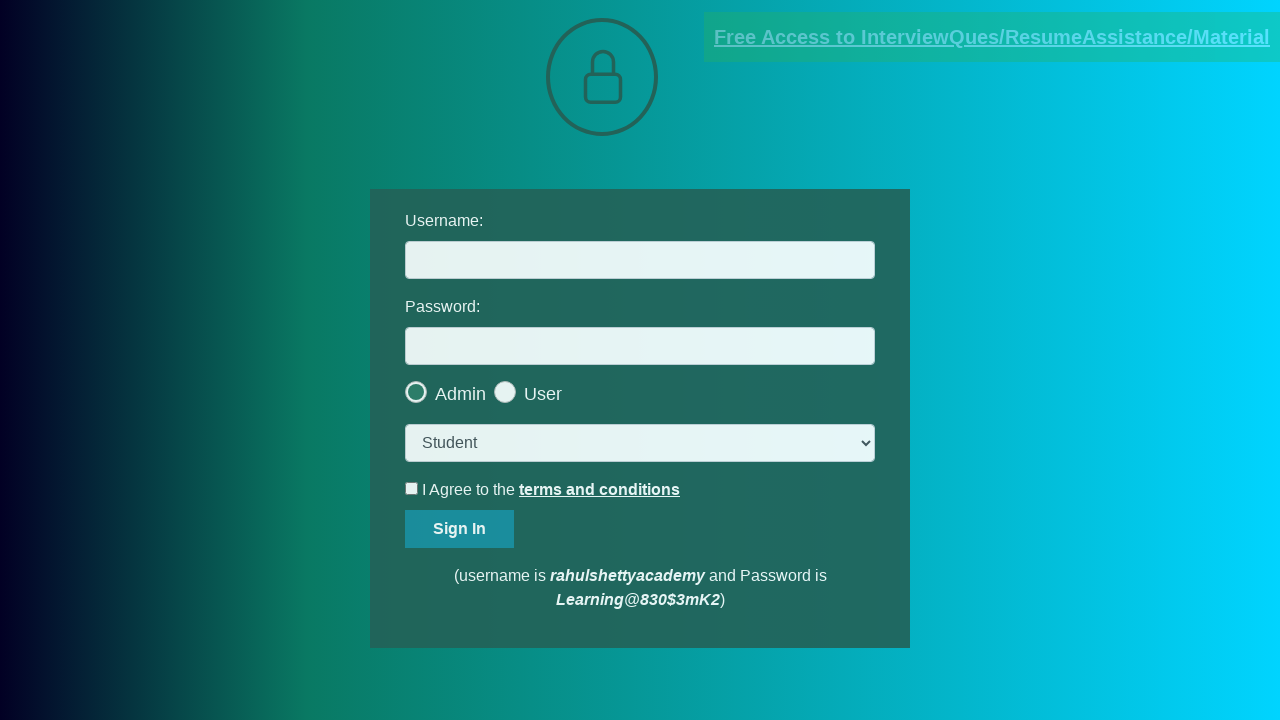

Verified promotional link href points to documents-request page
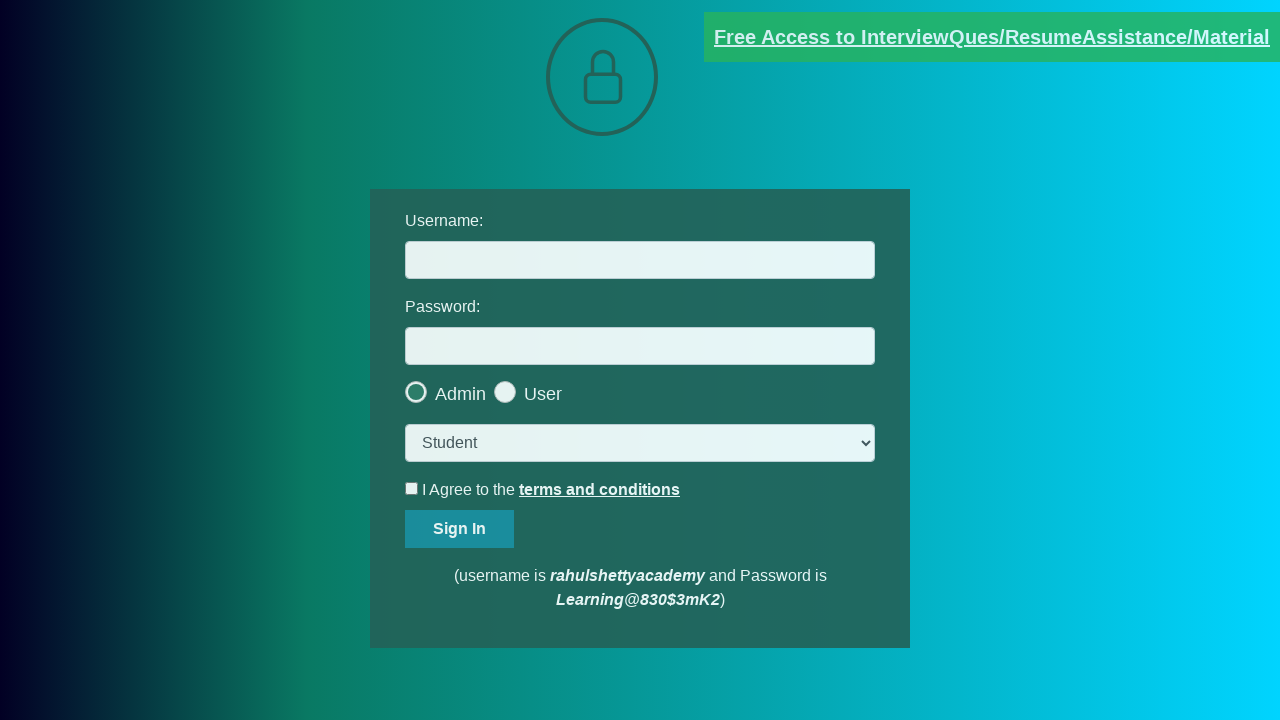

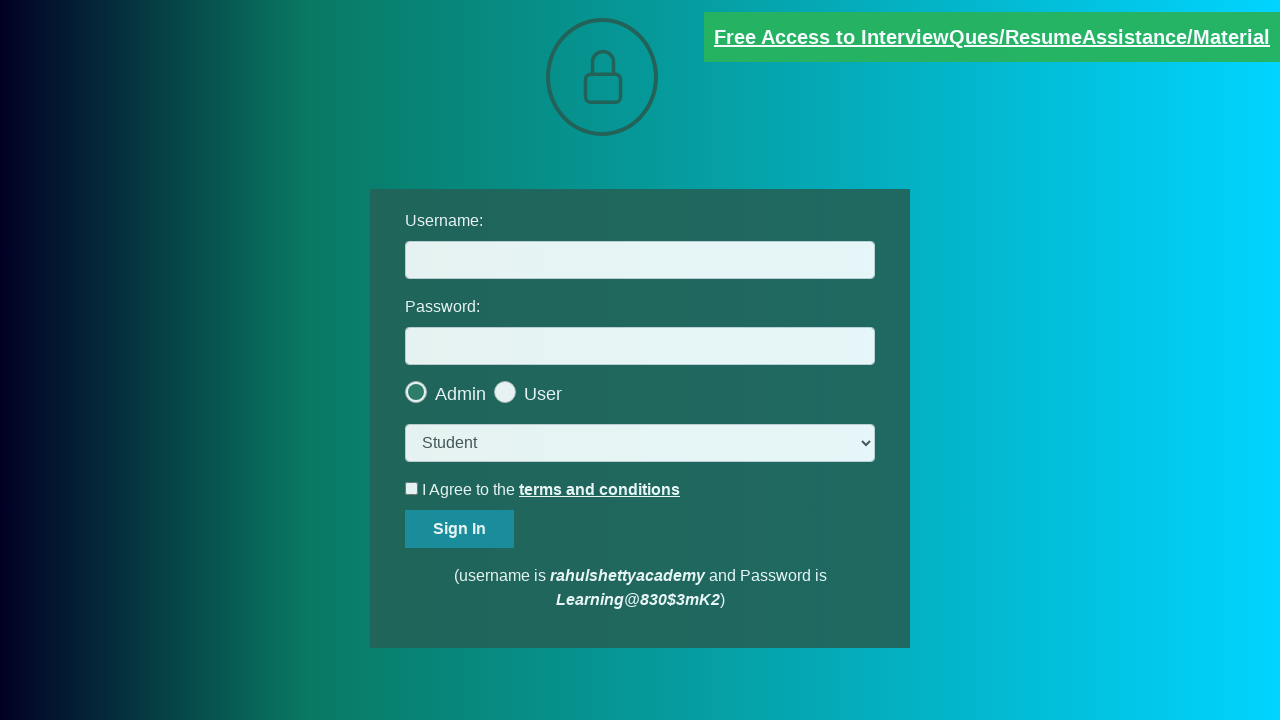